Tests a sample todo application by clicking on list items to mark them complete, then adding a new task by typing in a text field and clicking the add button.

Starting URL: https://lambdatest.github.io/sample-todo-app/

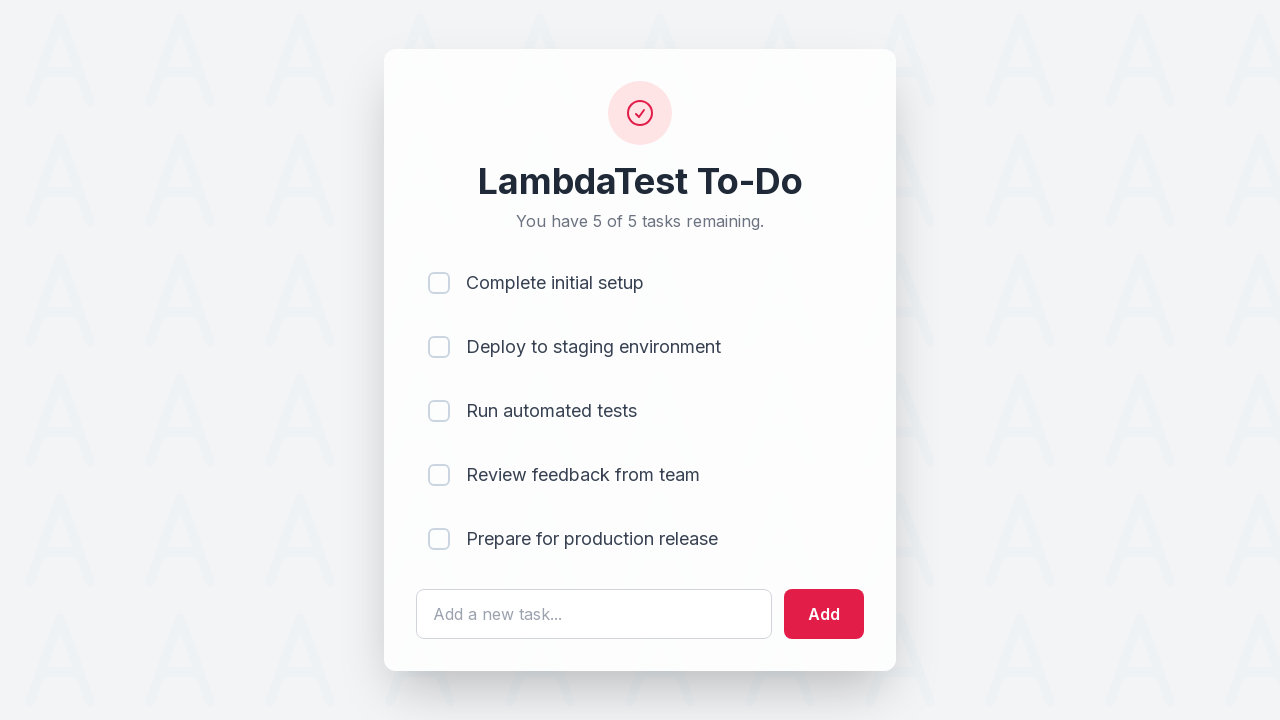

Clicked first list item to mark it complete at (439, 283) on [name='li1']
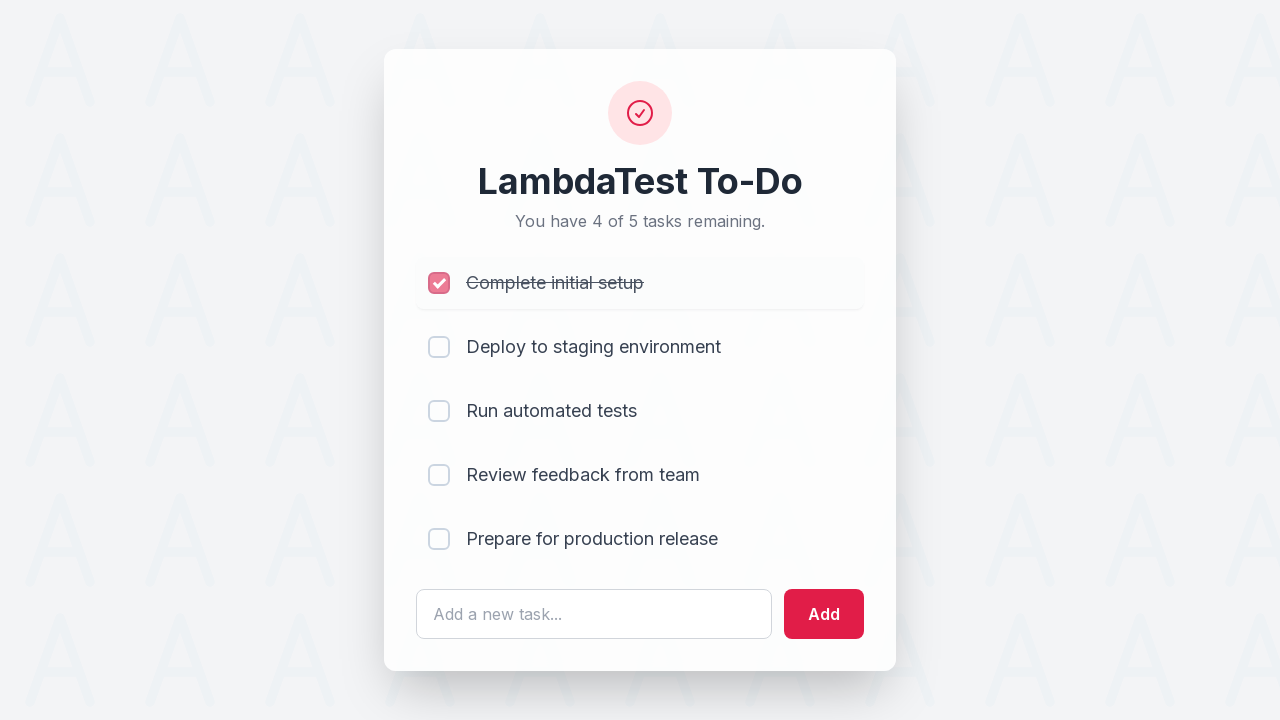

Clicked second list item to mark it complete at (439, 347) on [name='li2']
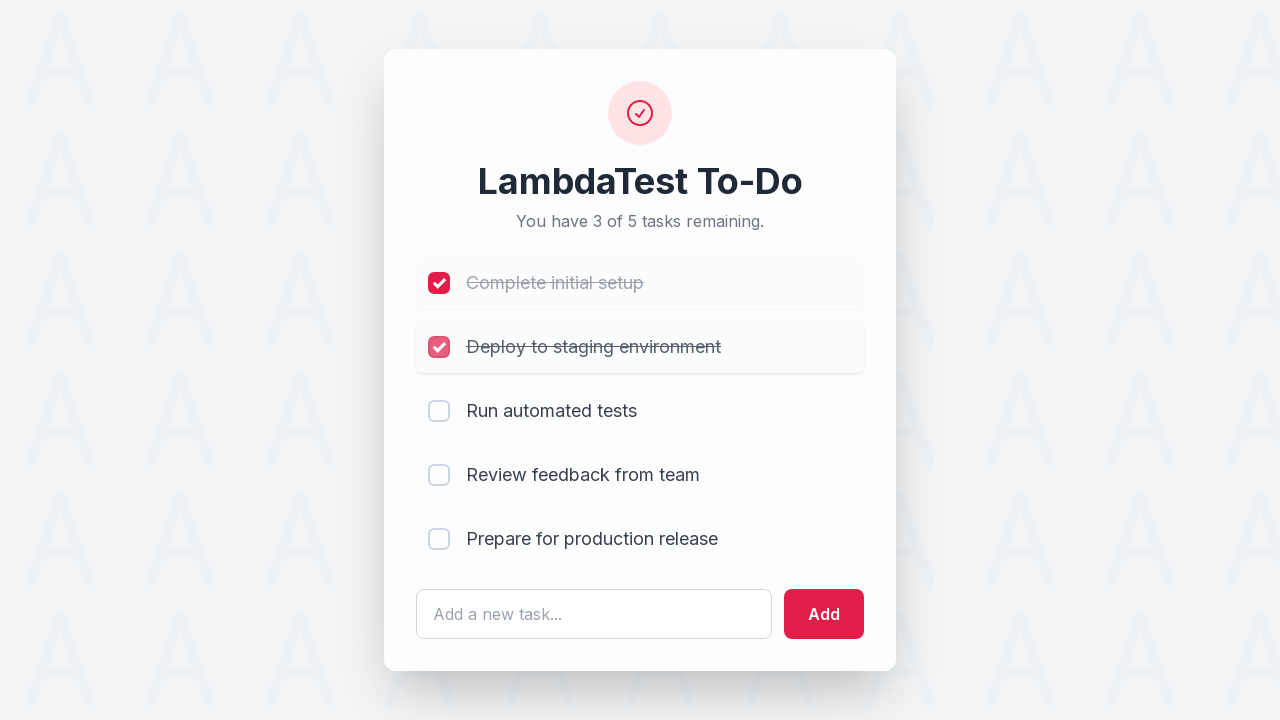

Typed 'Complete Lambdatest Tutorial' in the task input field on #sampletodotext
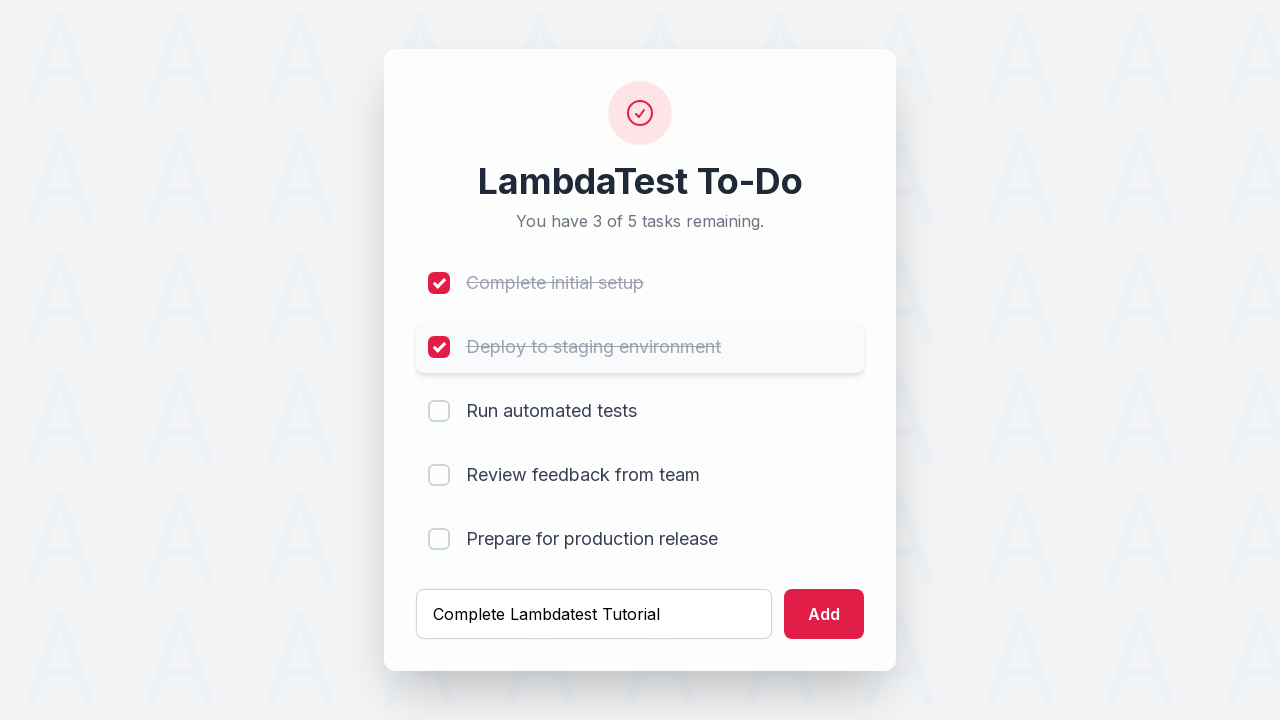

Clicked add button to add the new task at (824, 614) on #addbutton
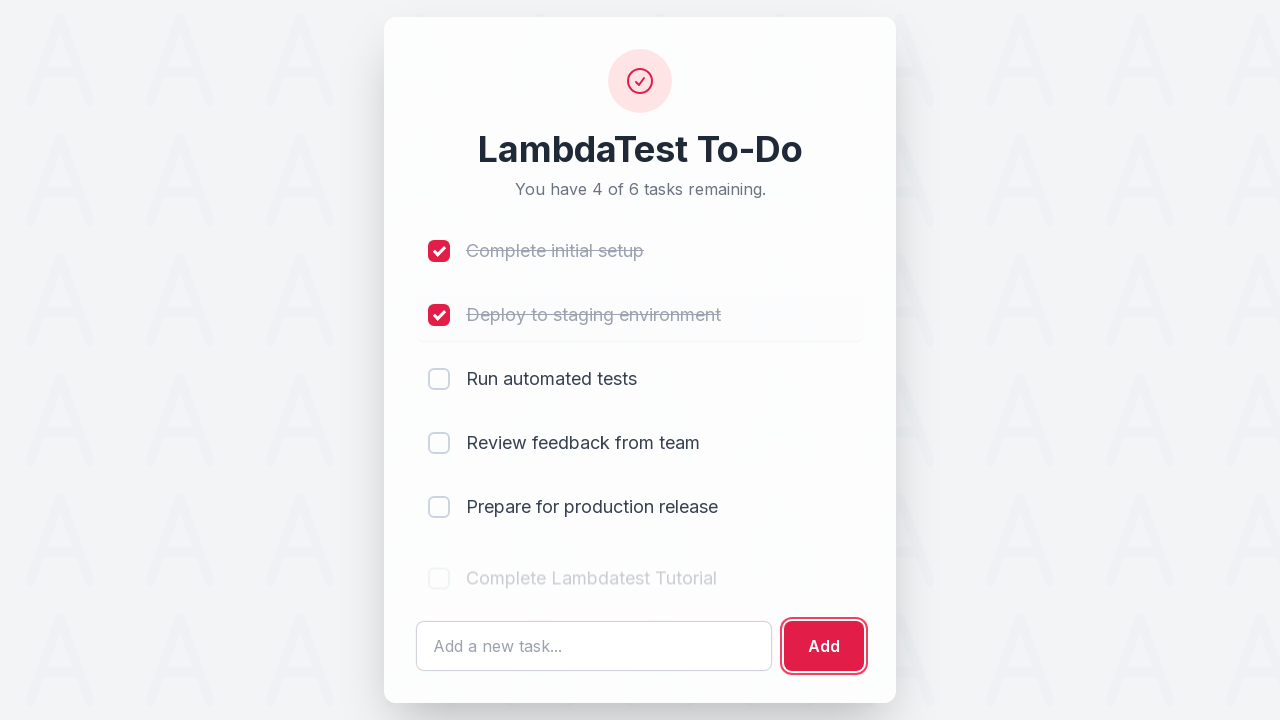

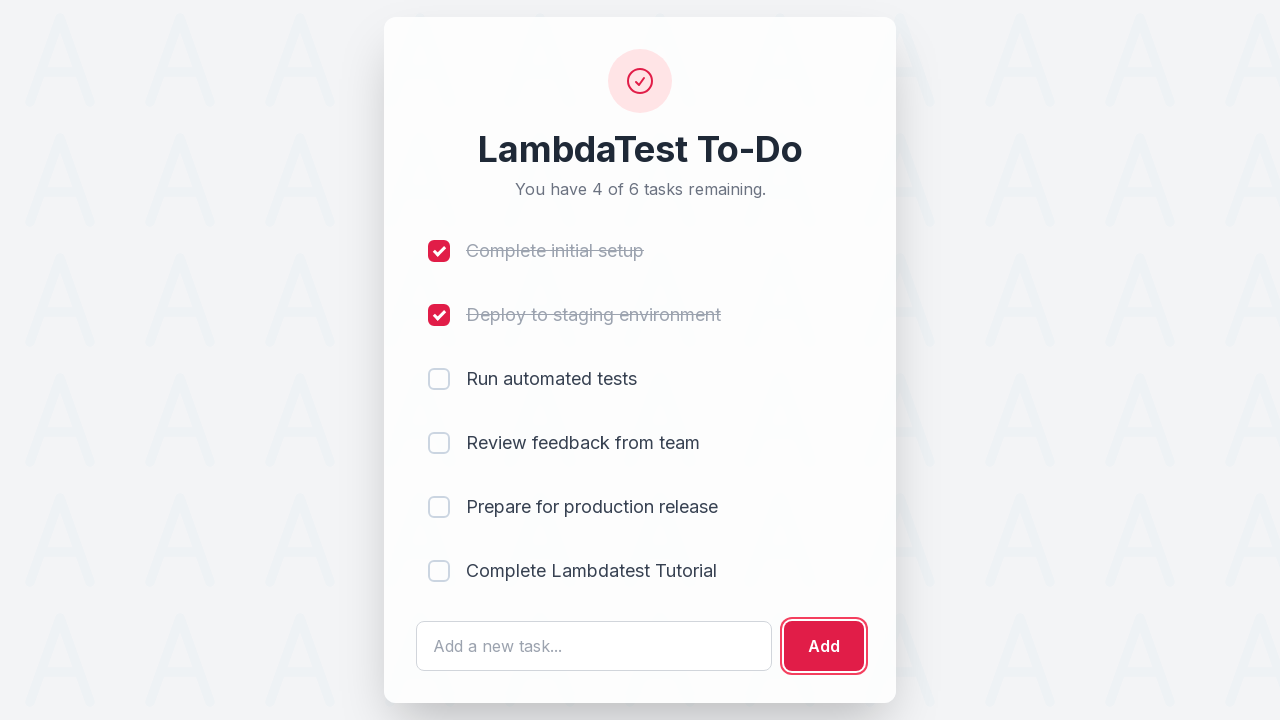